Tests cycling through all filter options (Active, Completed, All) in a TodoMVC app

Starting URL: https://demo.playwright.dev/todomvc

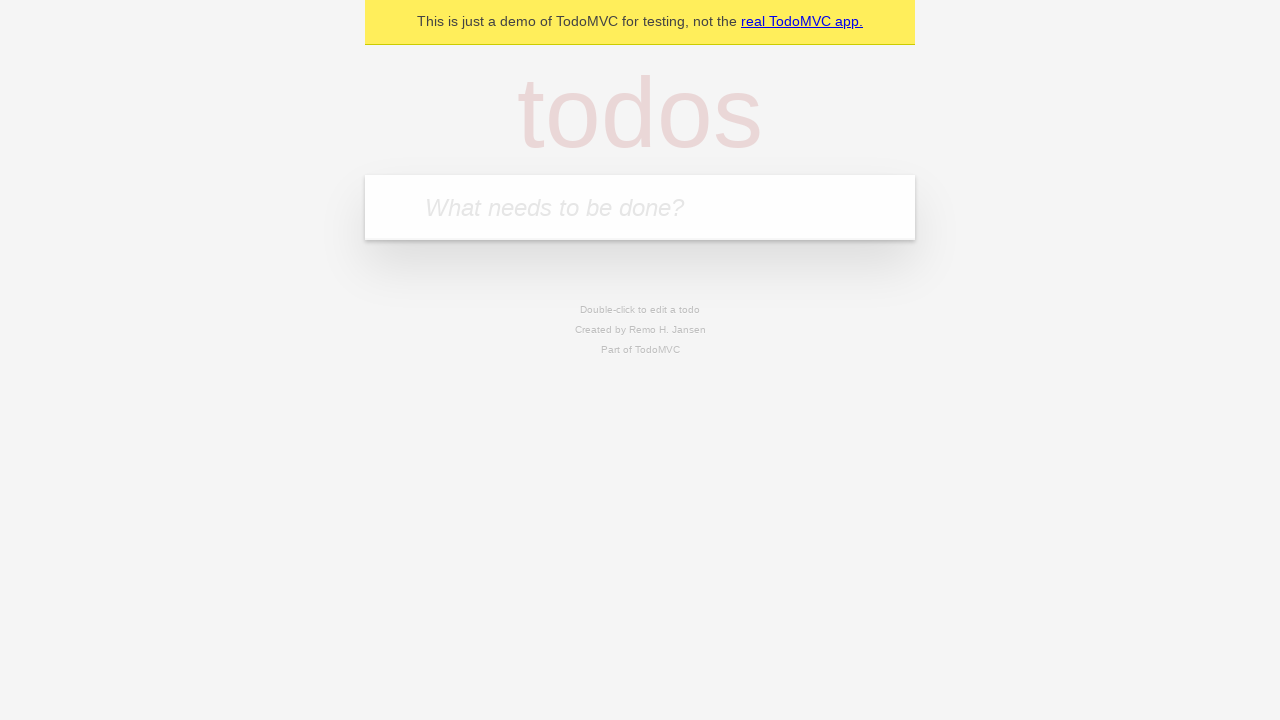

Filled new todo field with 'buy some cheese' on .new-todo
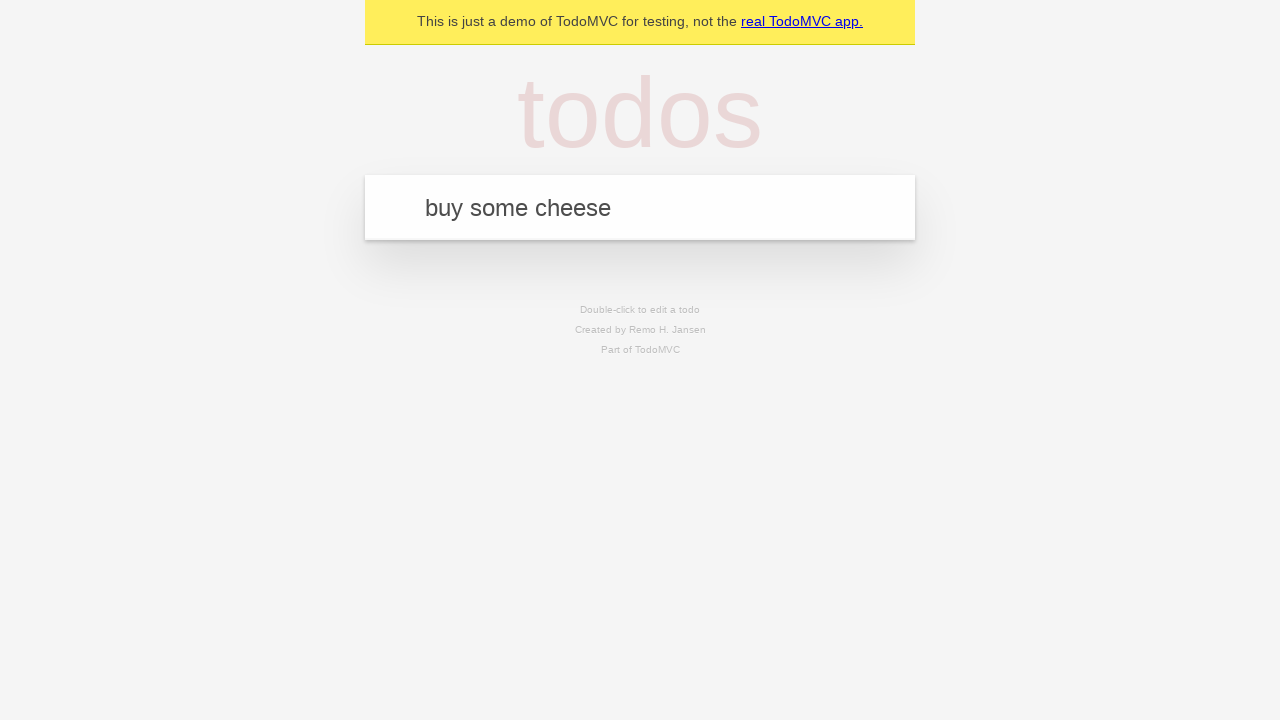

Pressed Enter to add todo 'buy some cheese' on .new-todo
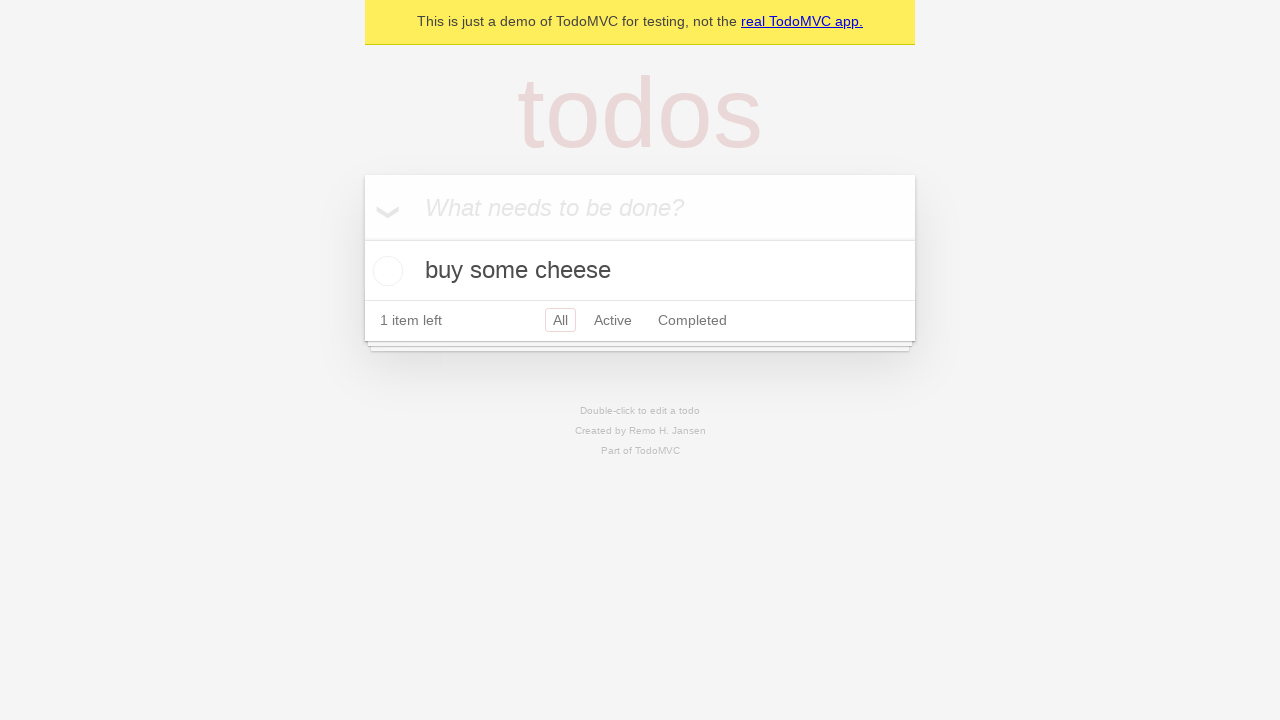

Filled new todo field with 'feed the cat' on .new-todo
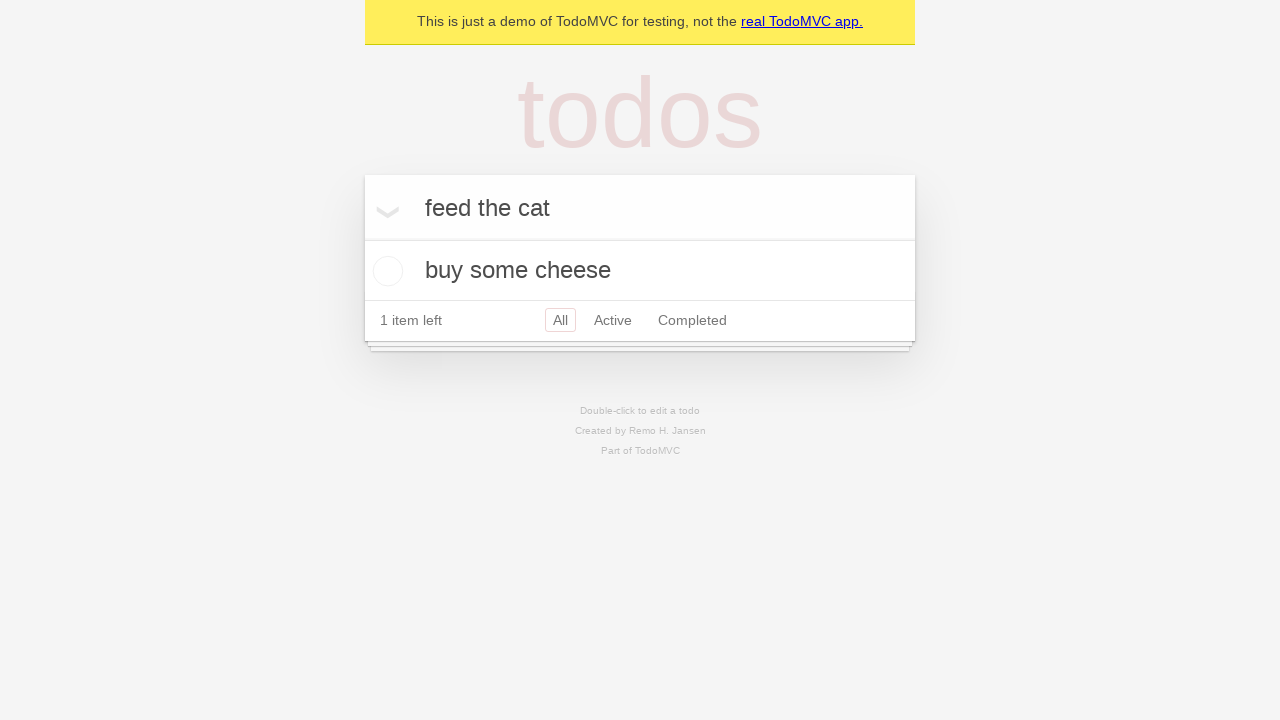

Pressed Enter to add todo 'feed the cat' on .new-todo
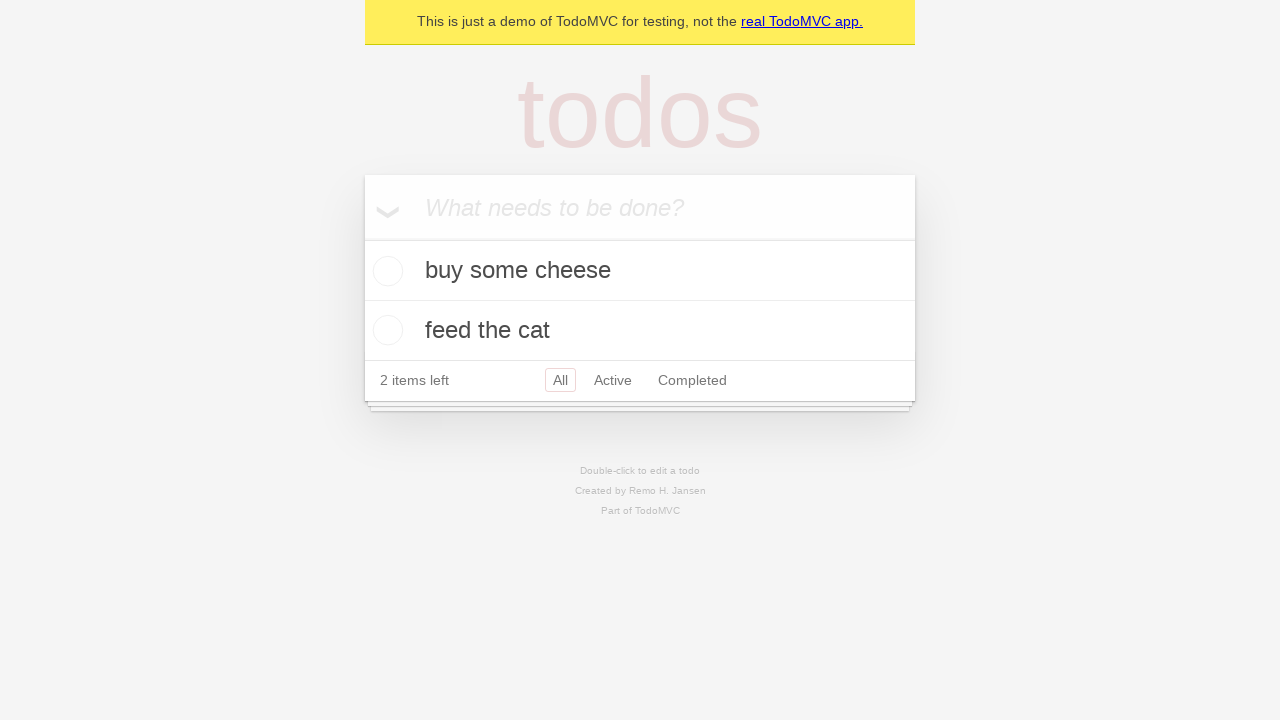

Filled new todo field with 'book a doctors appointment' on .new-todo
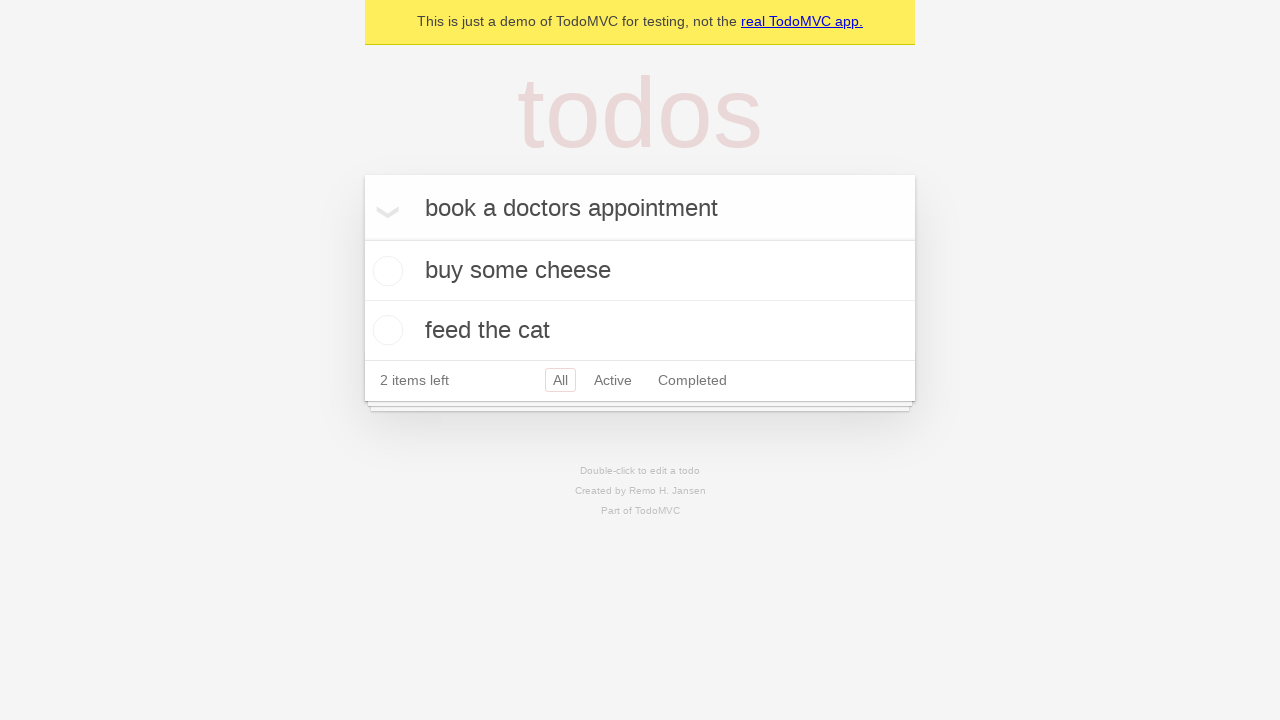

Pressed Enter to add todo 'book a doctors appointment' on .new-todo
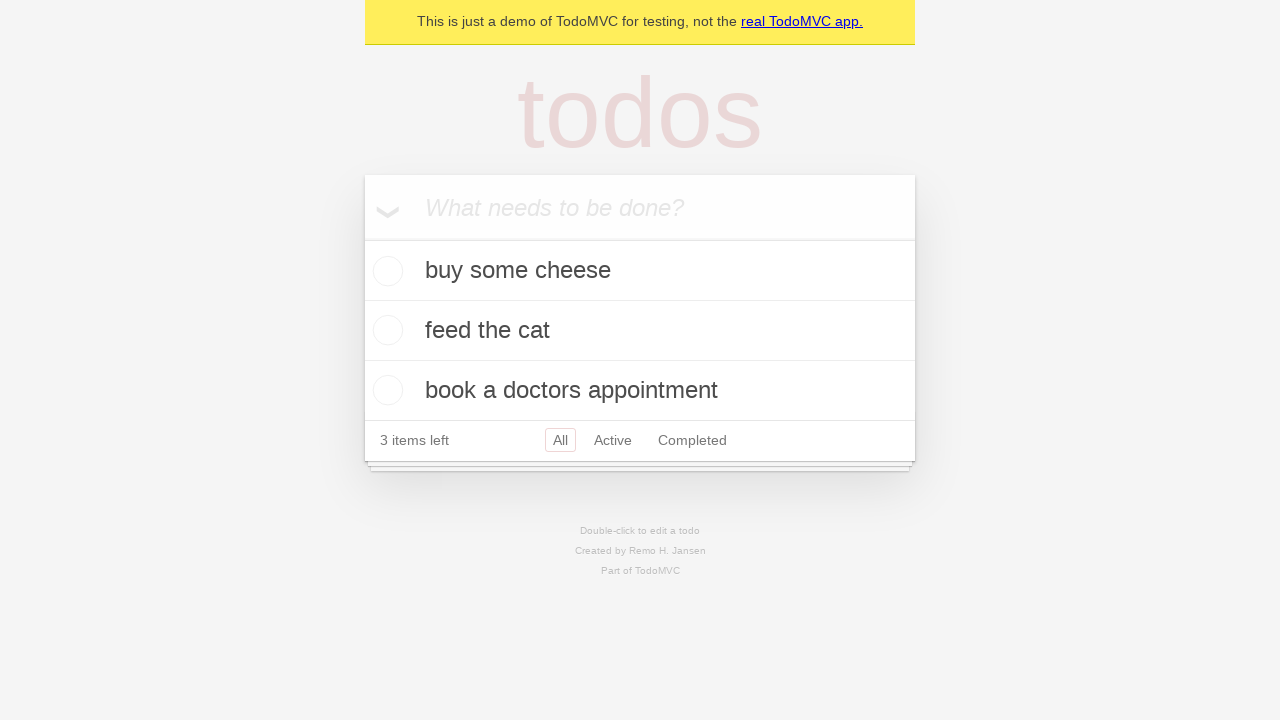

Marked the second todo as completed at (385, 330) on .todo-list li .toggle >> nth=1
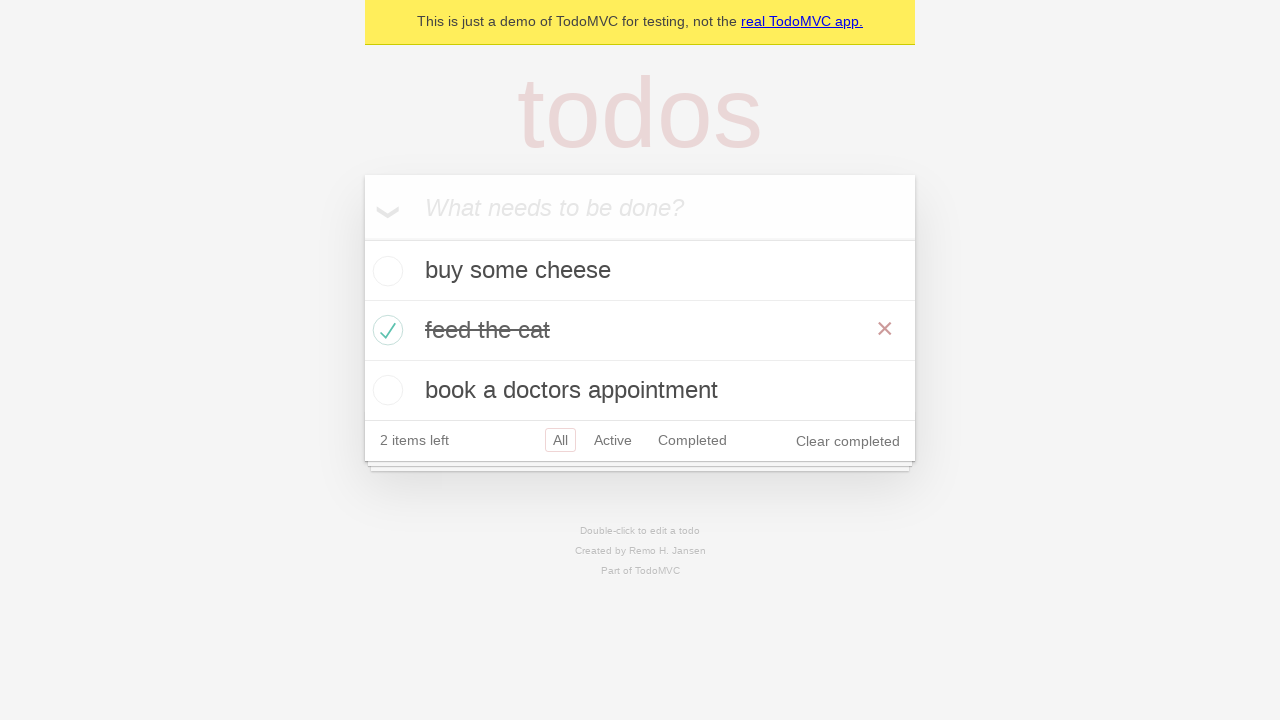

Clicked on Active filter at (613, 440) on .filters >> text=Active
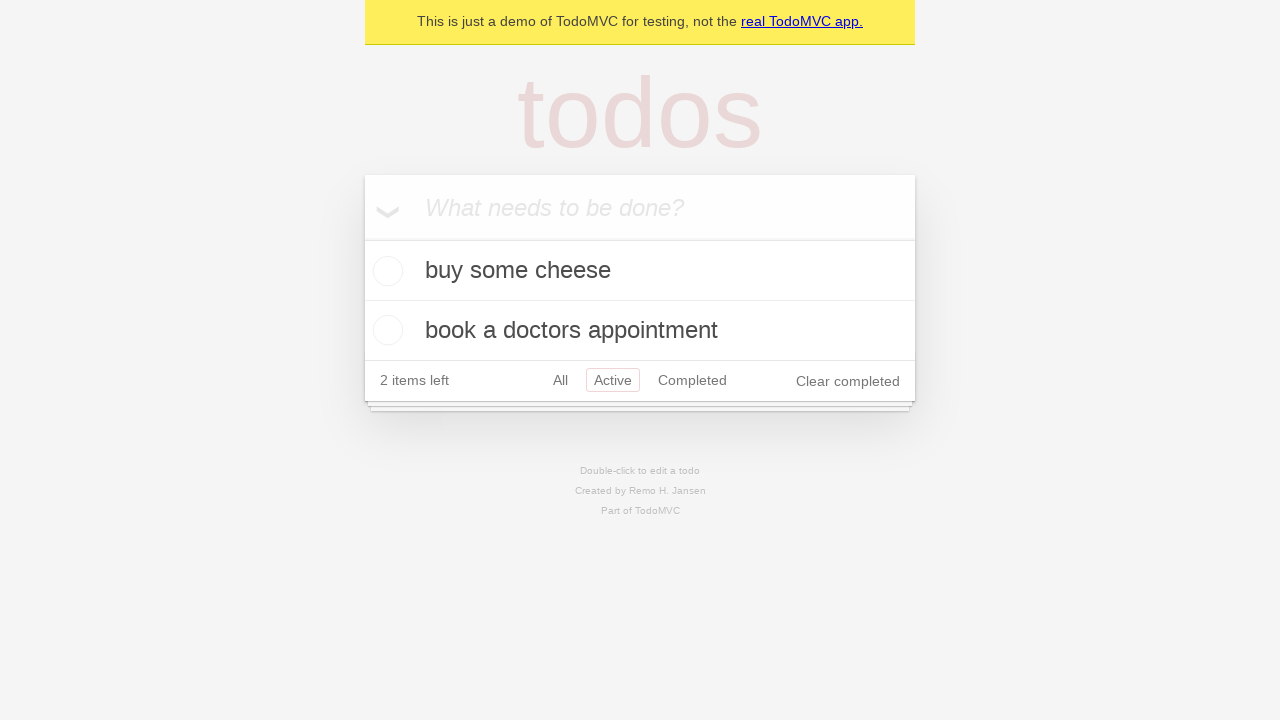

Clicked on Completed filter at (692, 380) on .filters >> text=Completed
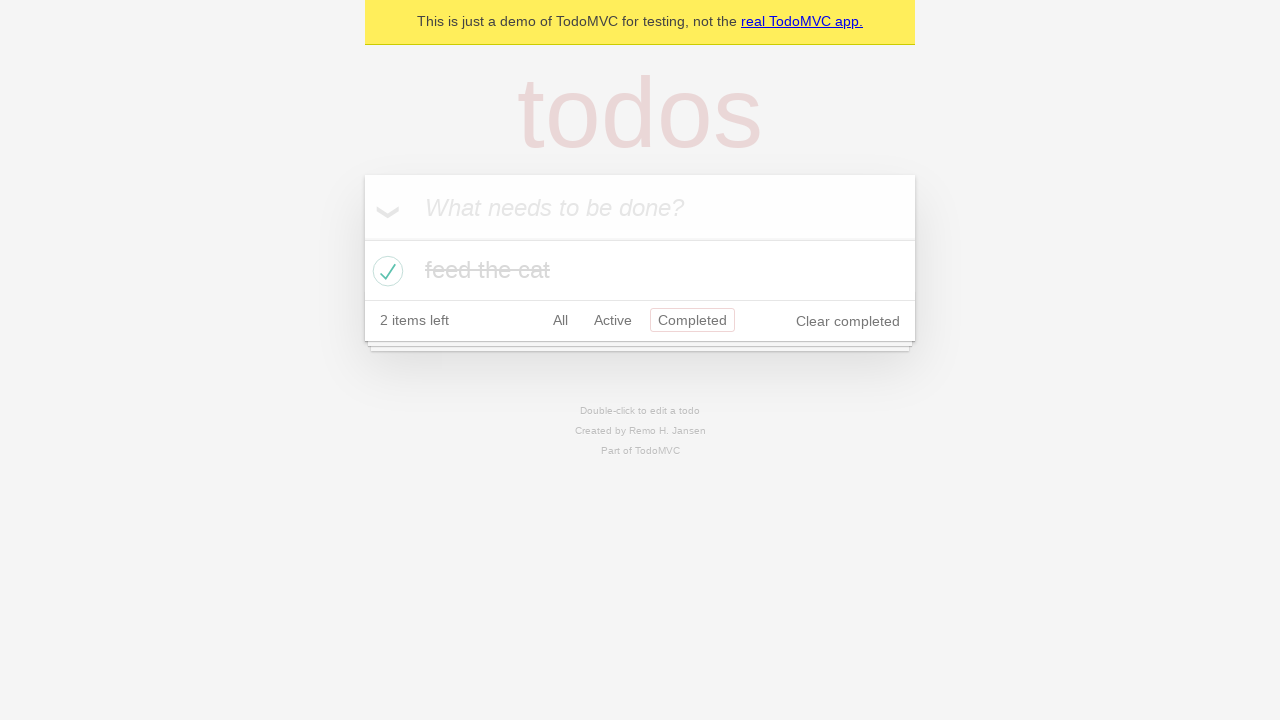

Clicked on All filter to display all items at (560, 320) on .filters >> text=All
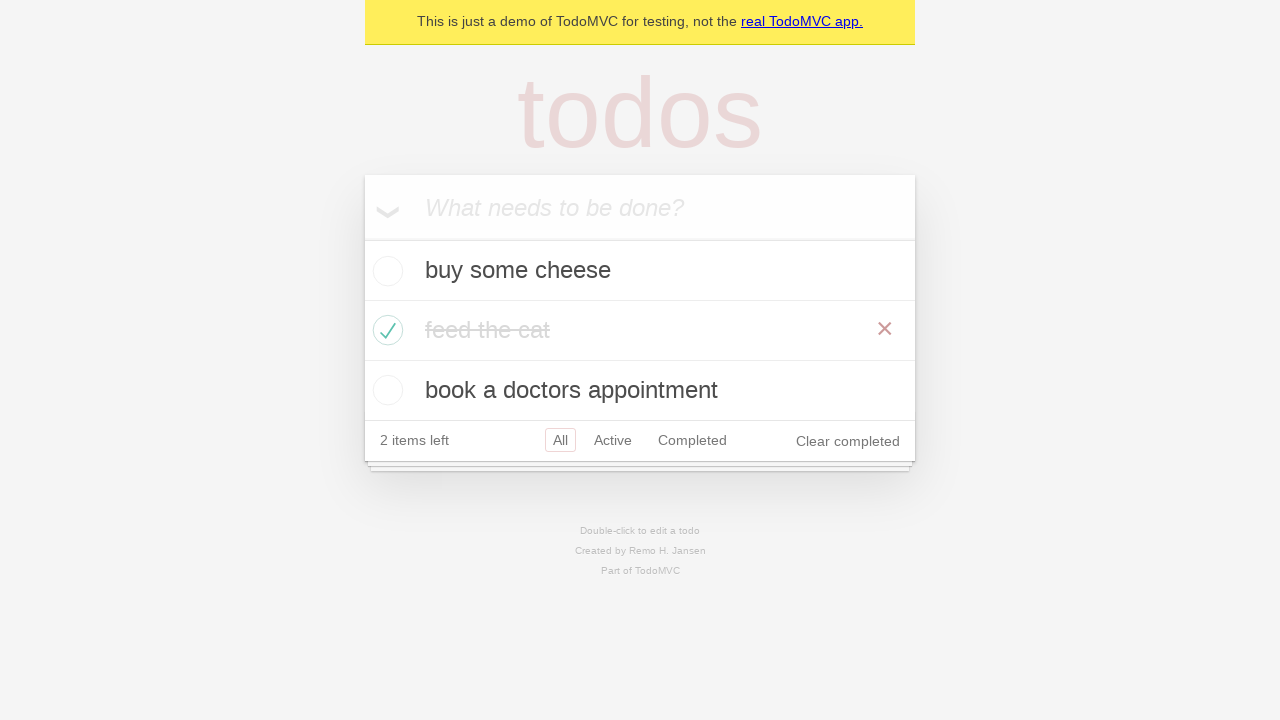

Verified all todo items are displayed
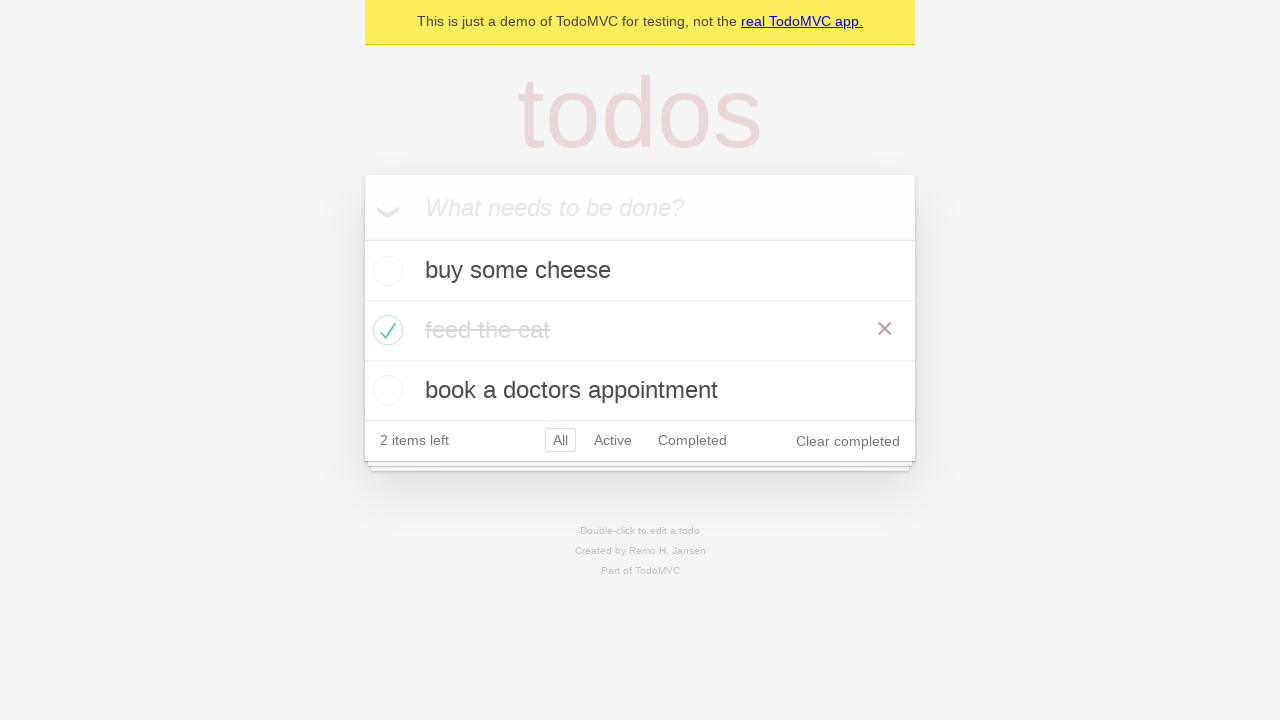

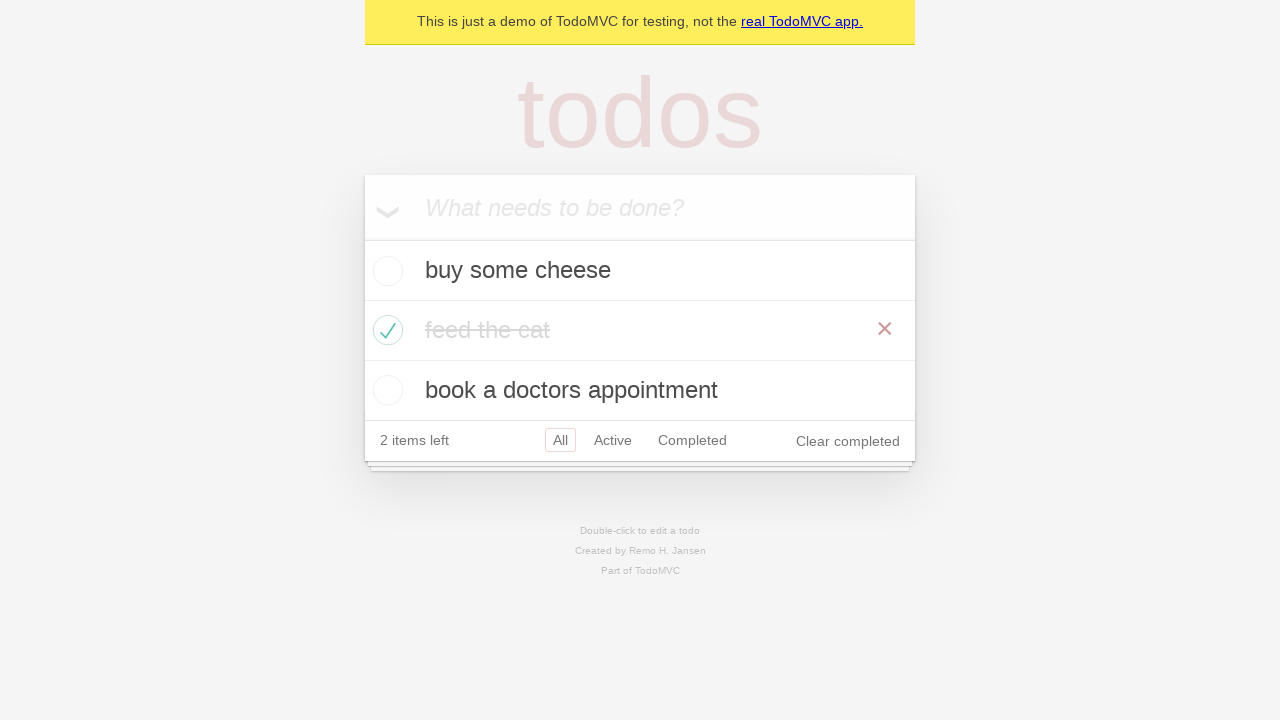